Tests table sorting functionality and searches for a specific item ("Rice") across multiple pages, extracting its price when found

Starting URL: https://rahulshettyacademy.com/seleniumPractise/#/offers

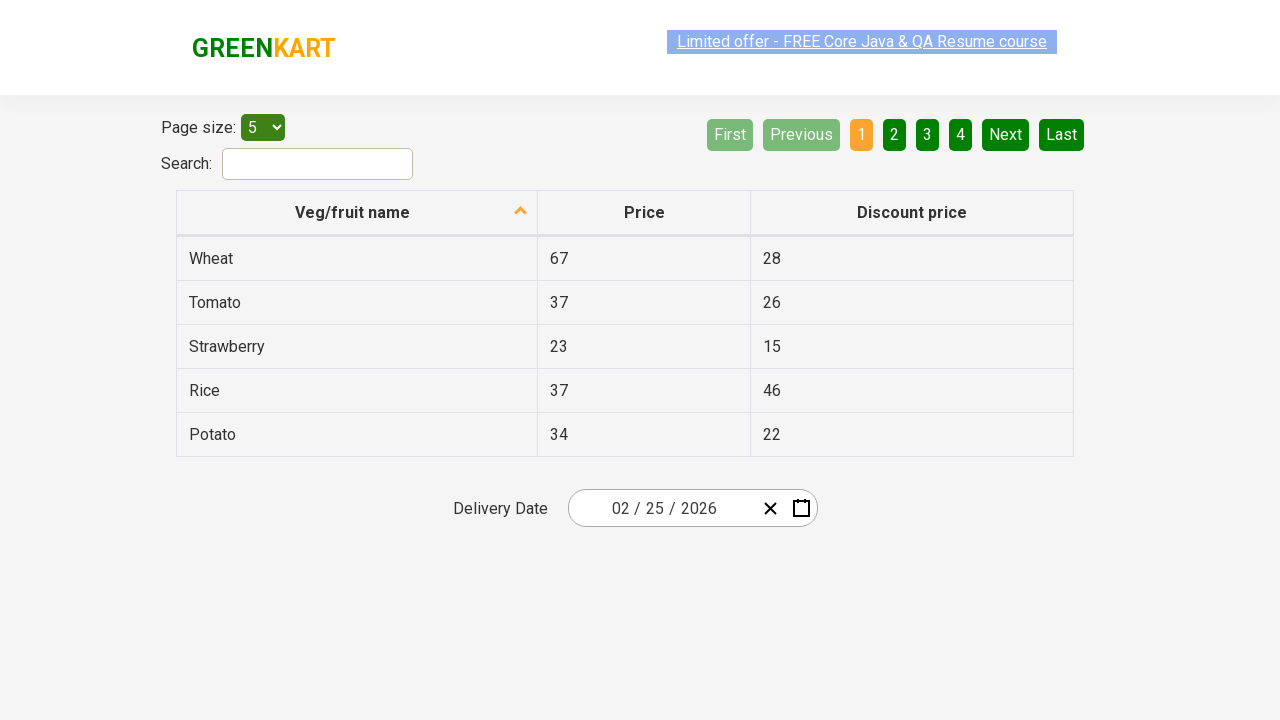

Clicked on Veg/fruit name header to sort table at (353, 212) on xpath=//tr//span[contains(text(),'Veg/fruit name')]
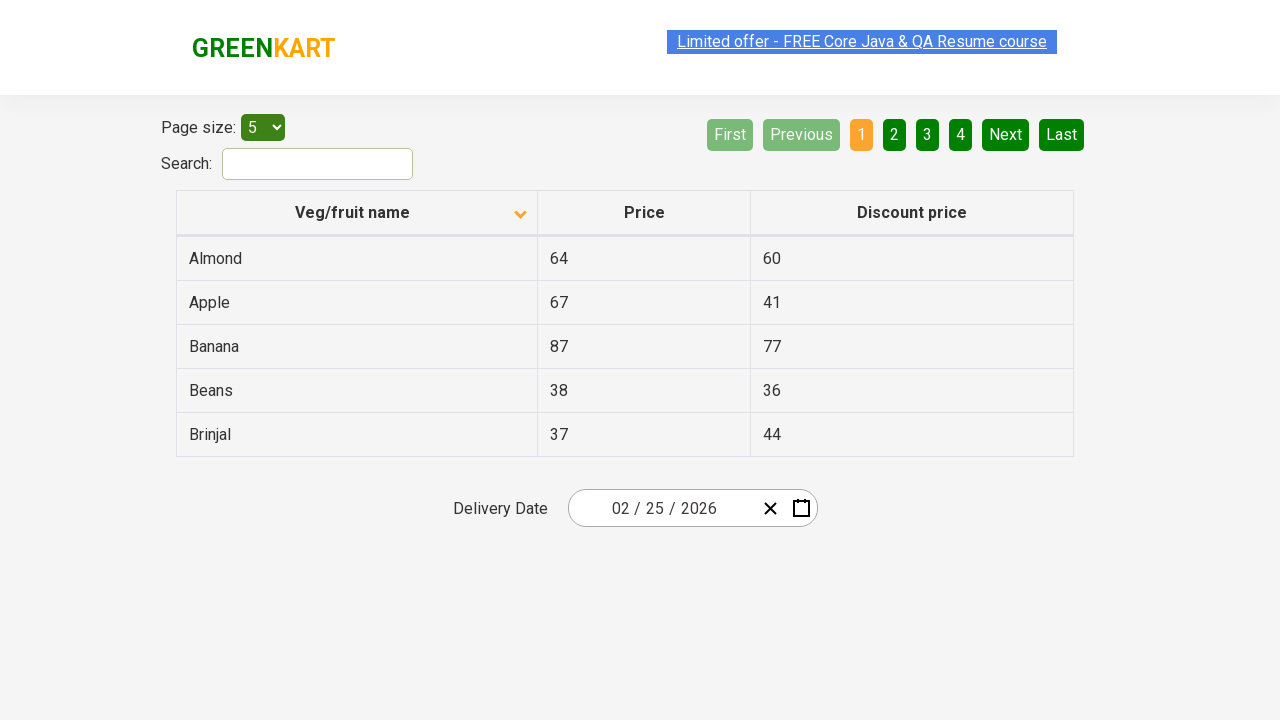

Table loaded and first cell is visible
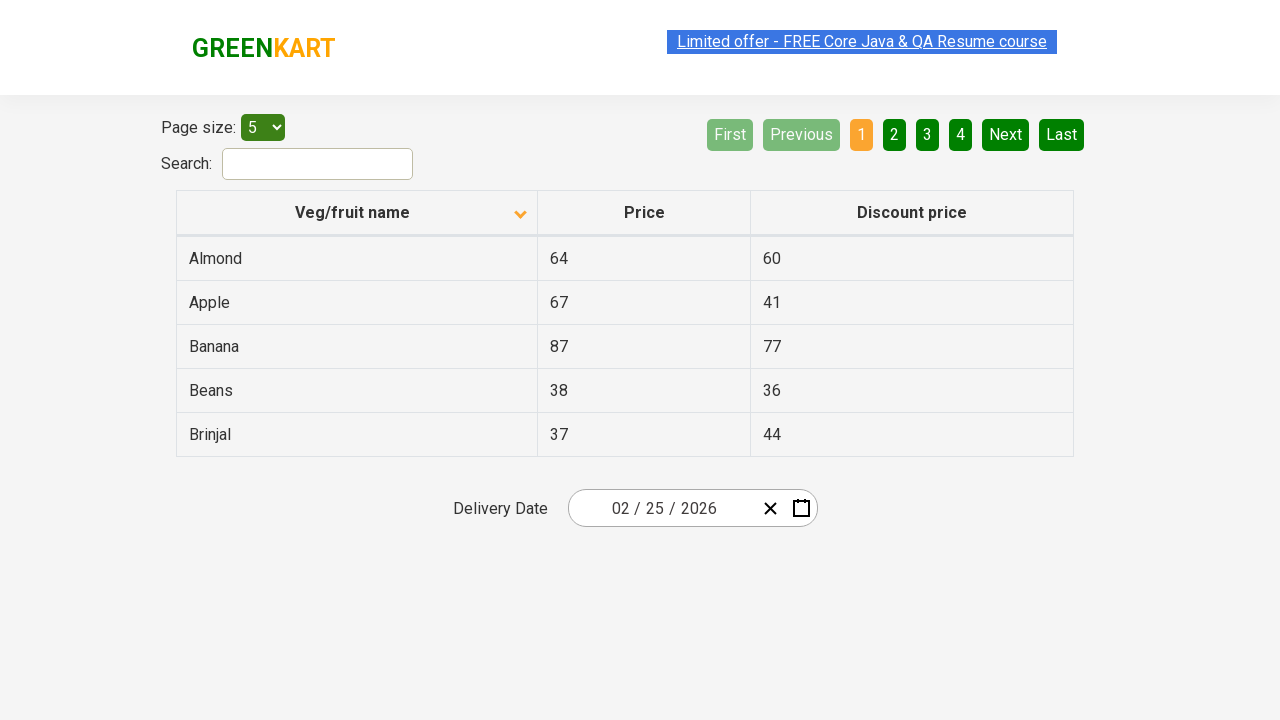

Retrieved 5 vegetable items from current page
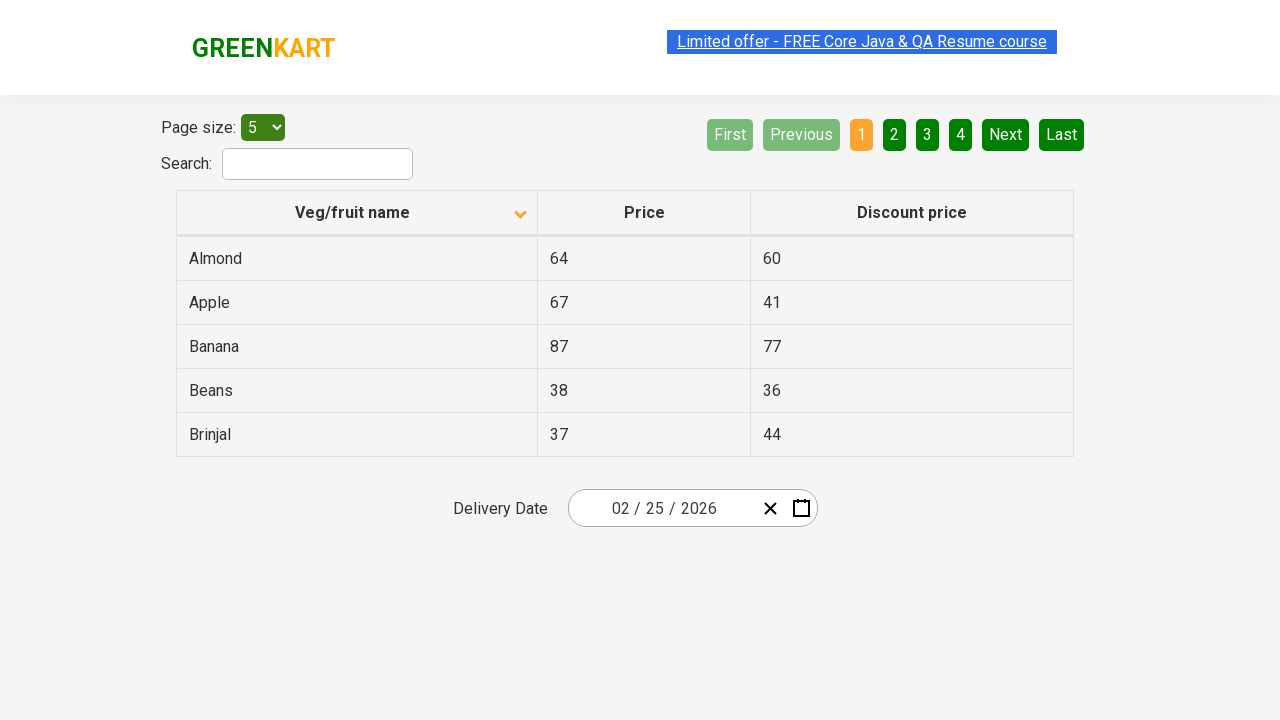

Clicked Next button to go to next page at (1006, 134) on [aria-label='Next']
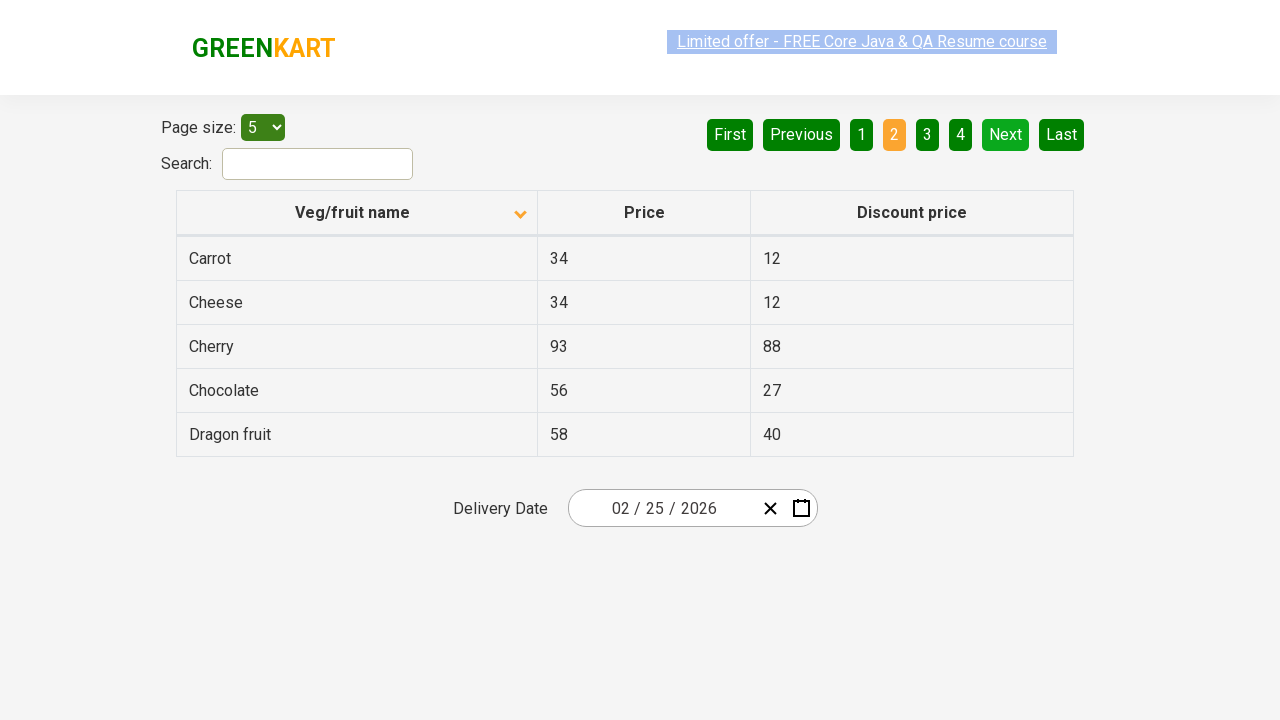

Waited 500ms for page transition
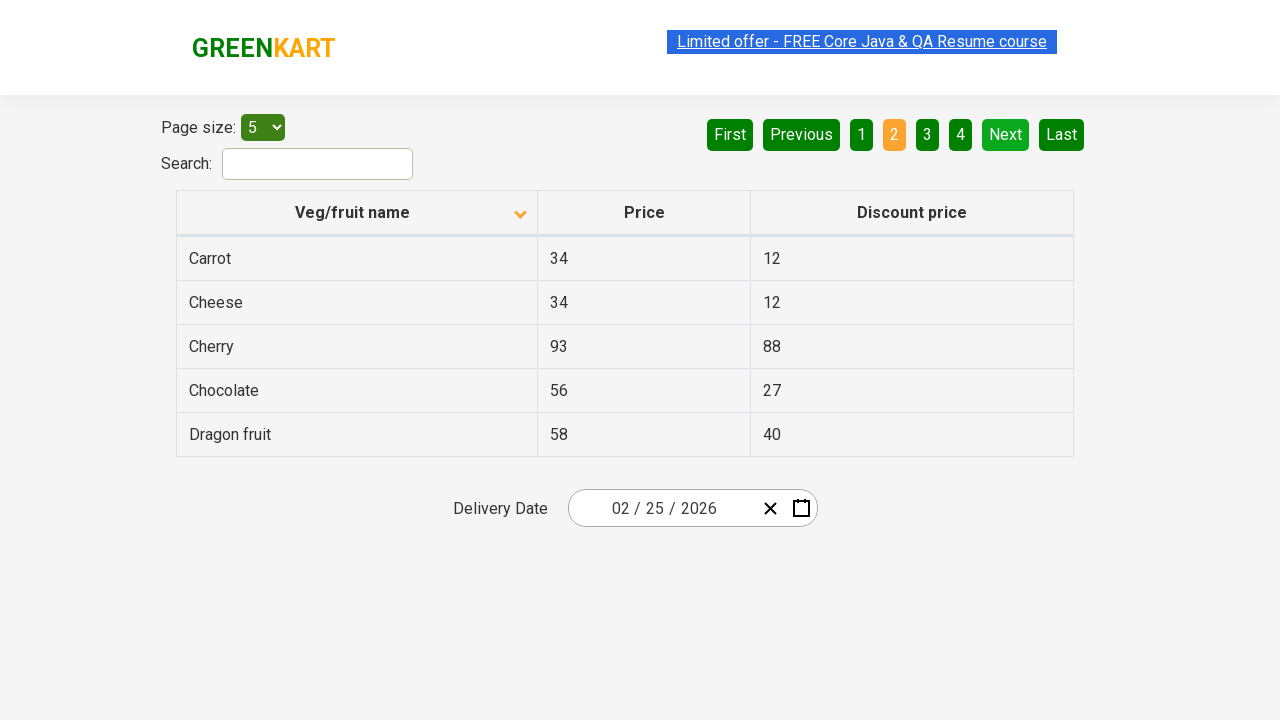

Retrieved 5 vegetable items from current page
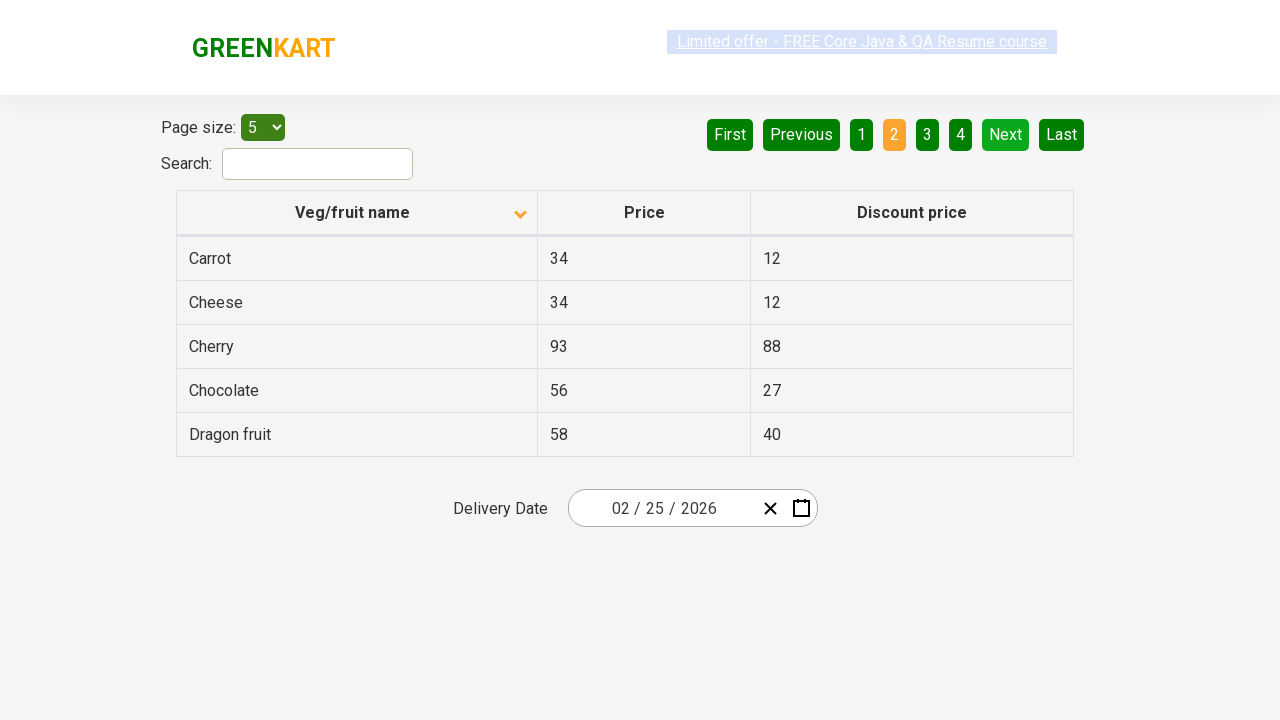

Clicked Next button to go to next page at (1006, 134) on [aria-label='Next']
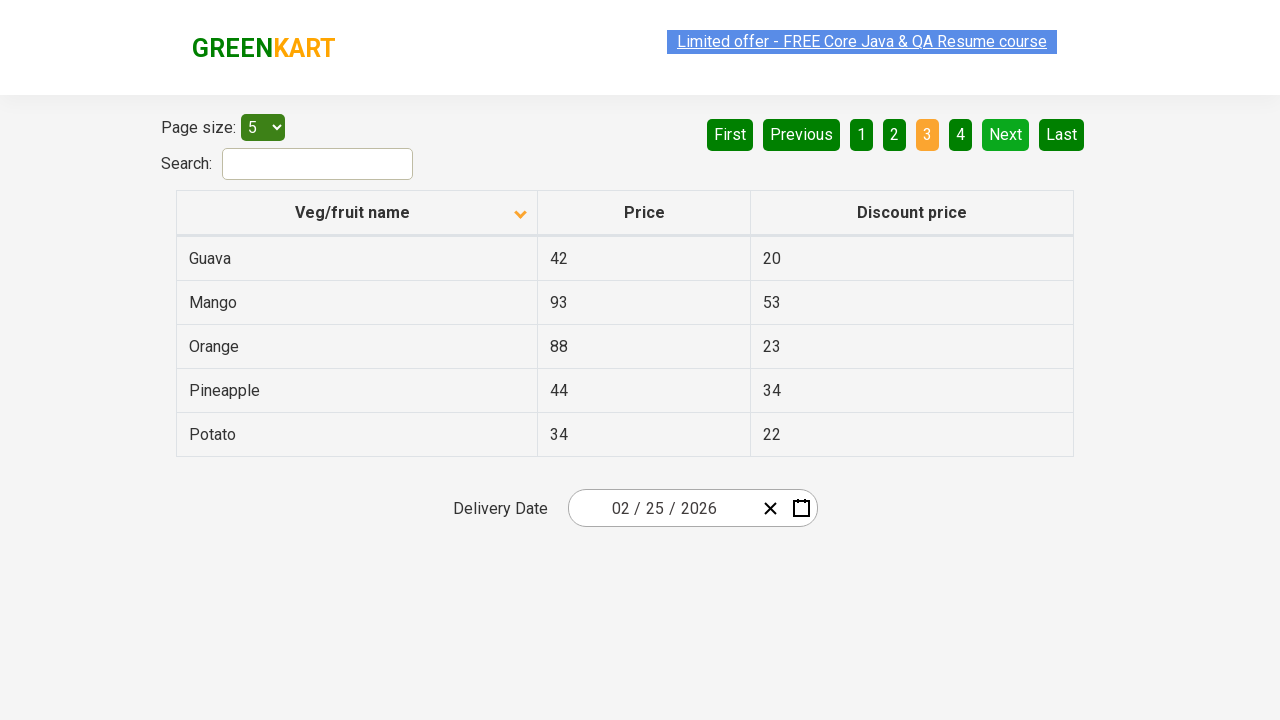

Waited 500ms for page transition
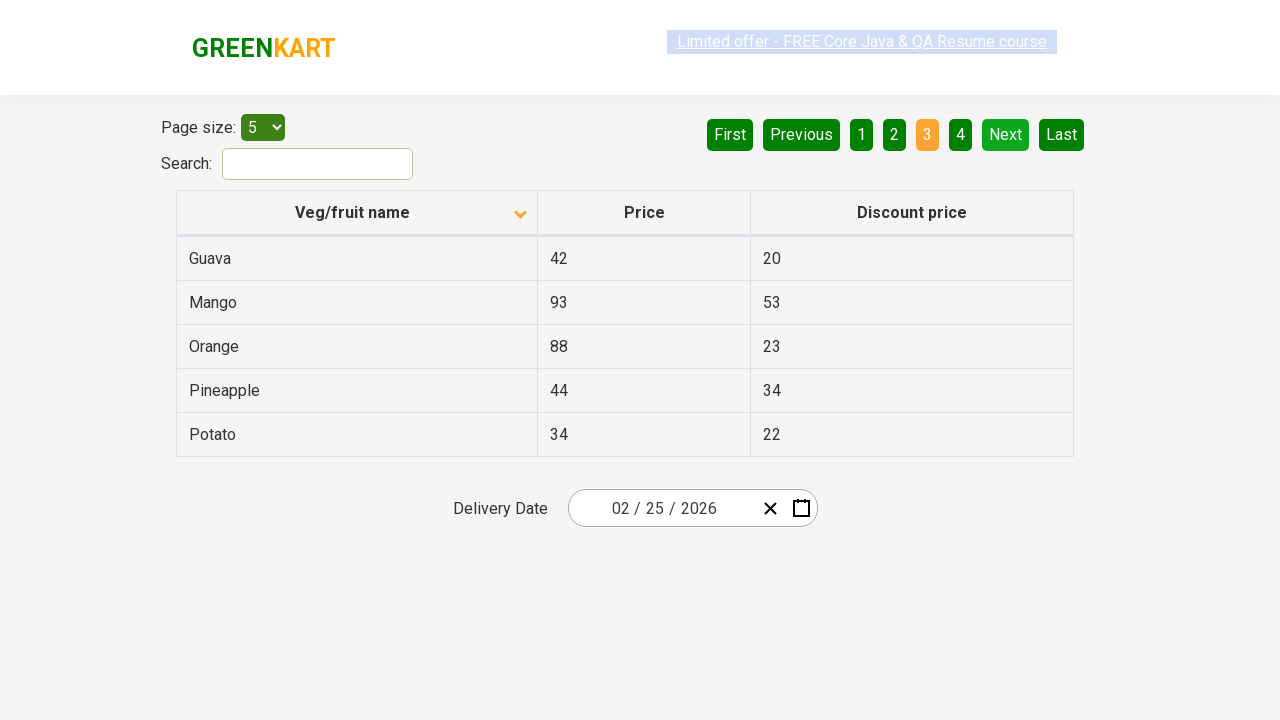

Retrieved 5 vegetable items from current page
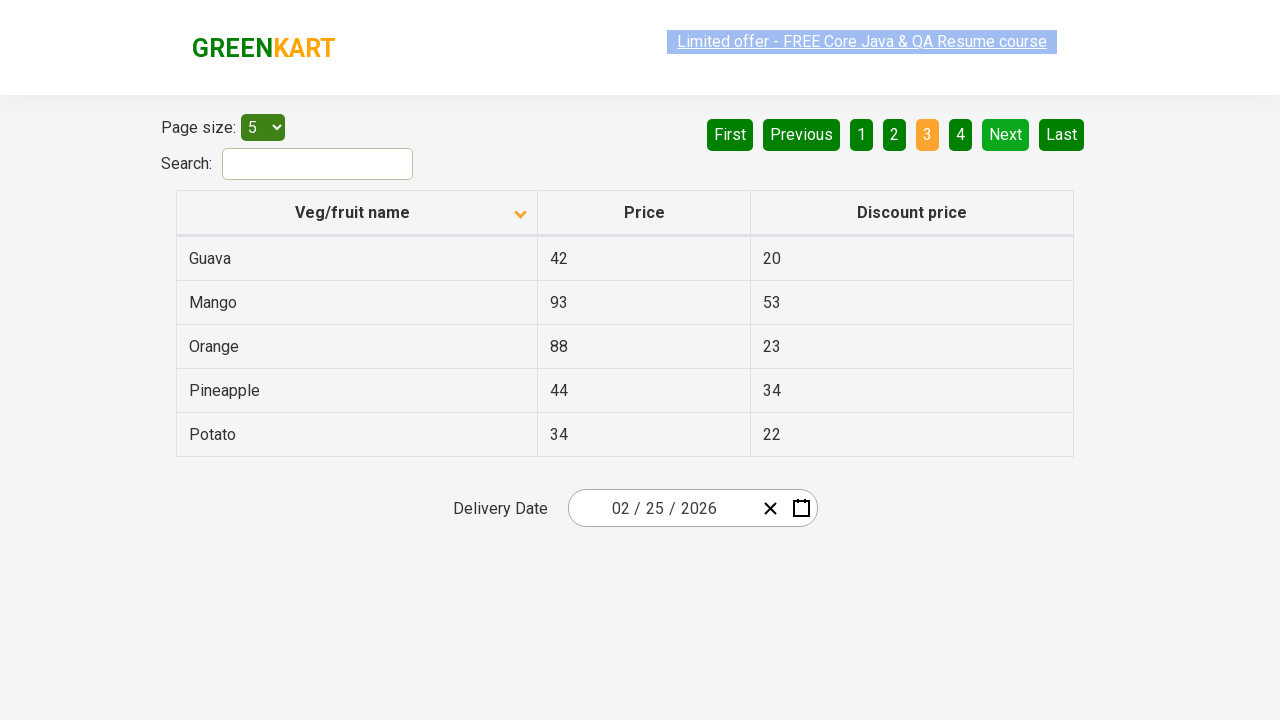

Clicked Next button to go to next page at (1006, 134) on [aria-label='Next']
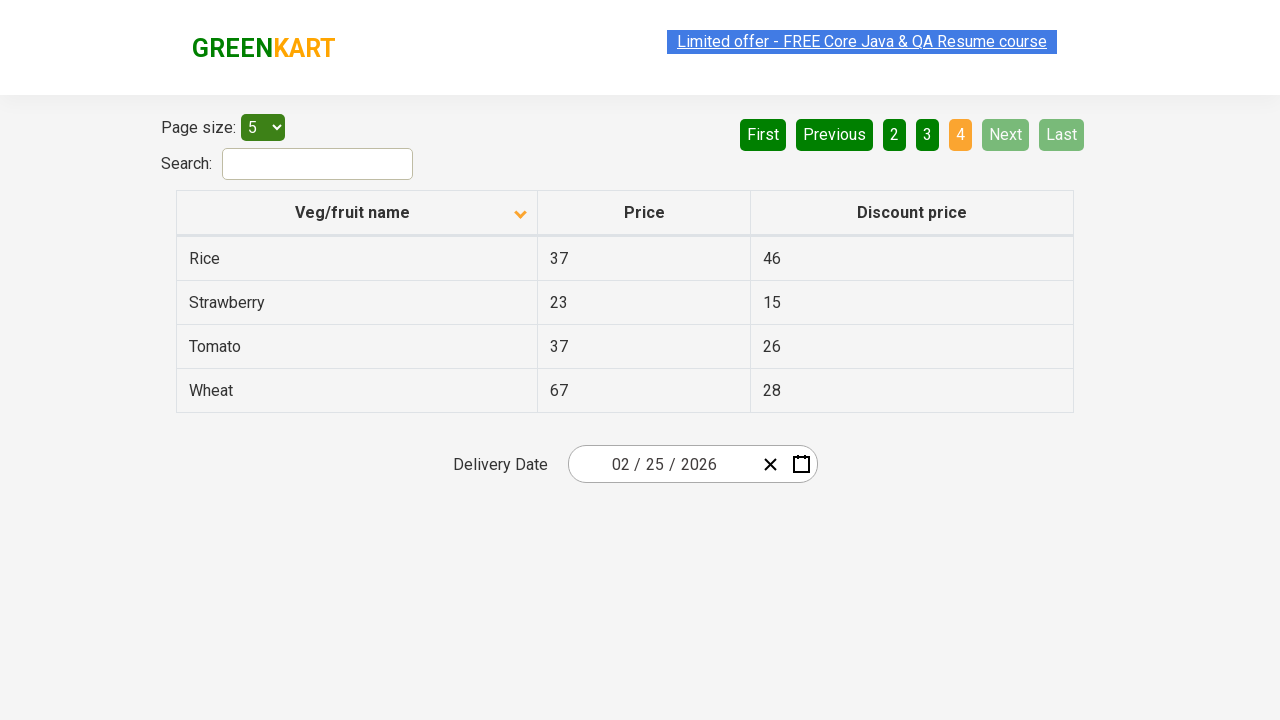

Waited 500ms for page transition
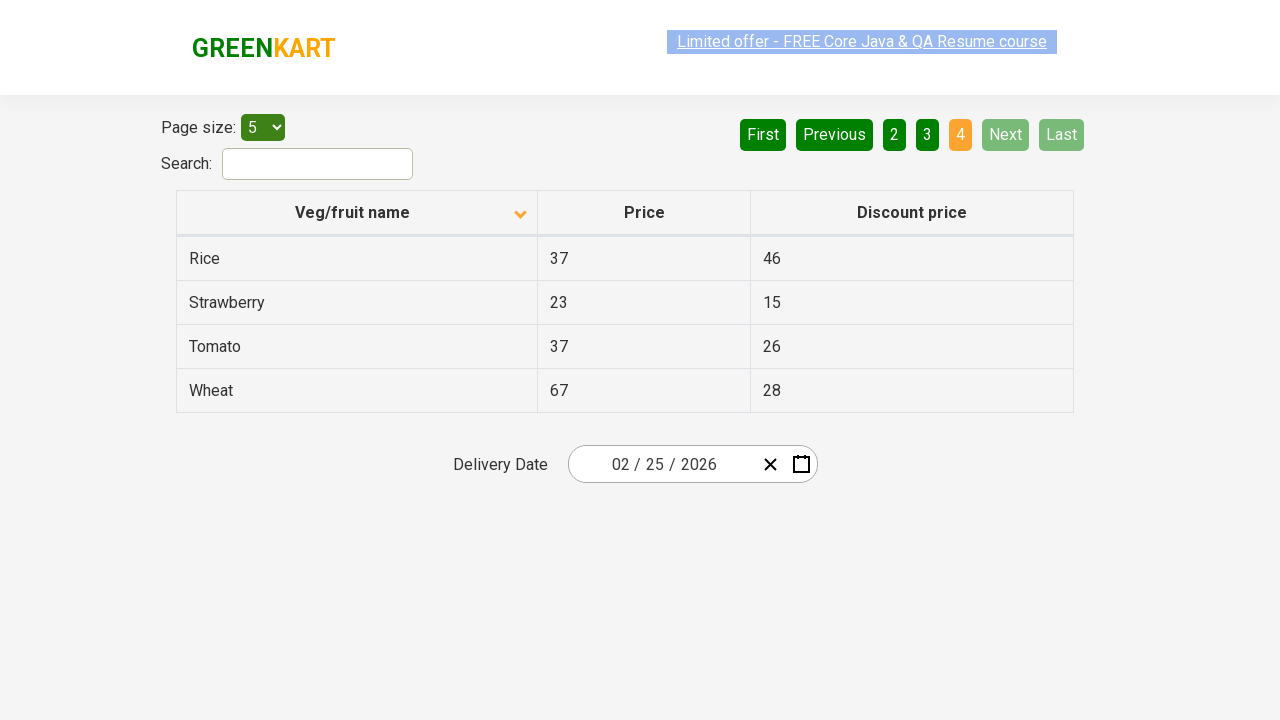

Retrieved 4 vegetable items from current page
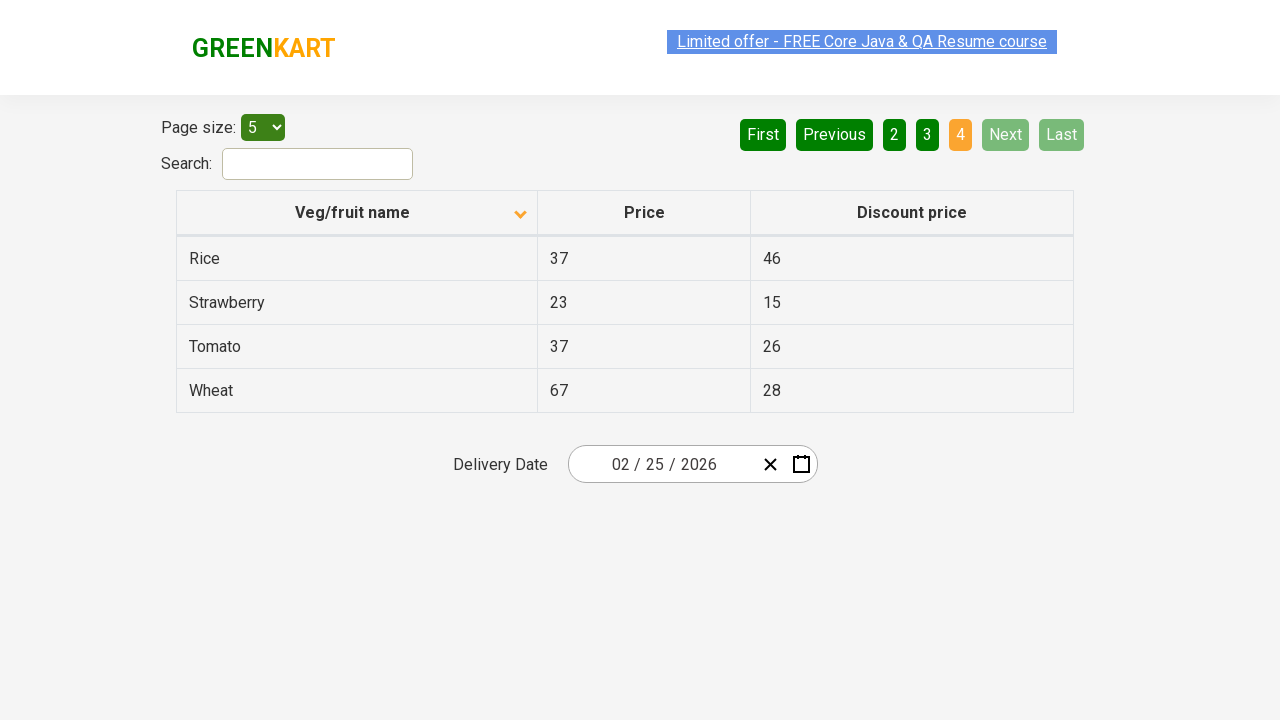

Found Rice with price: 37
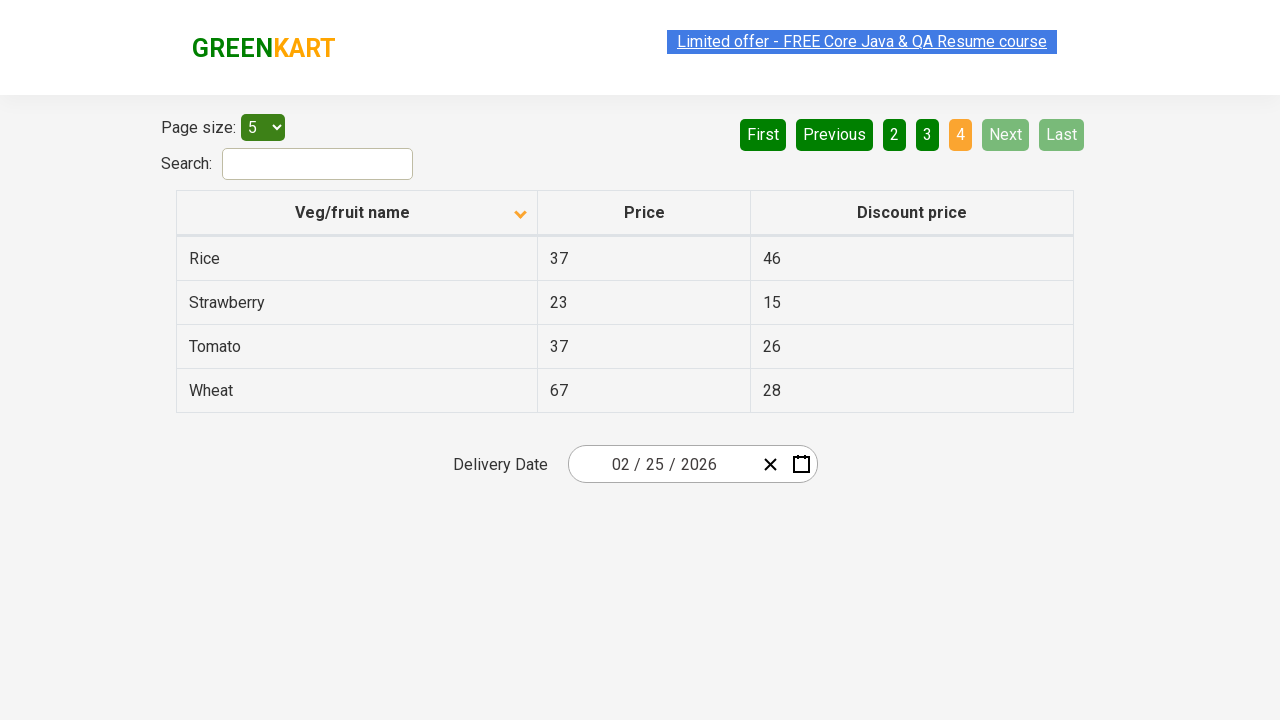

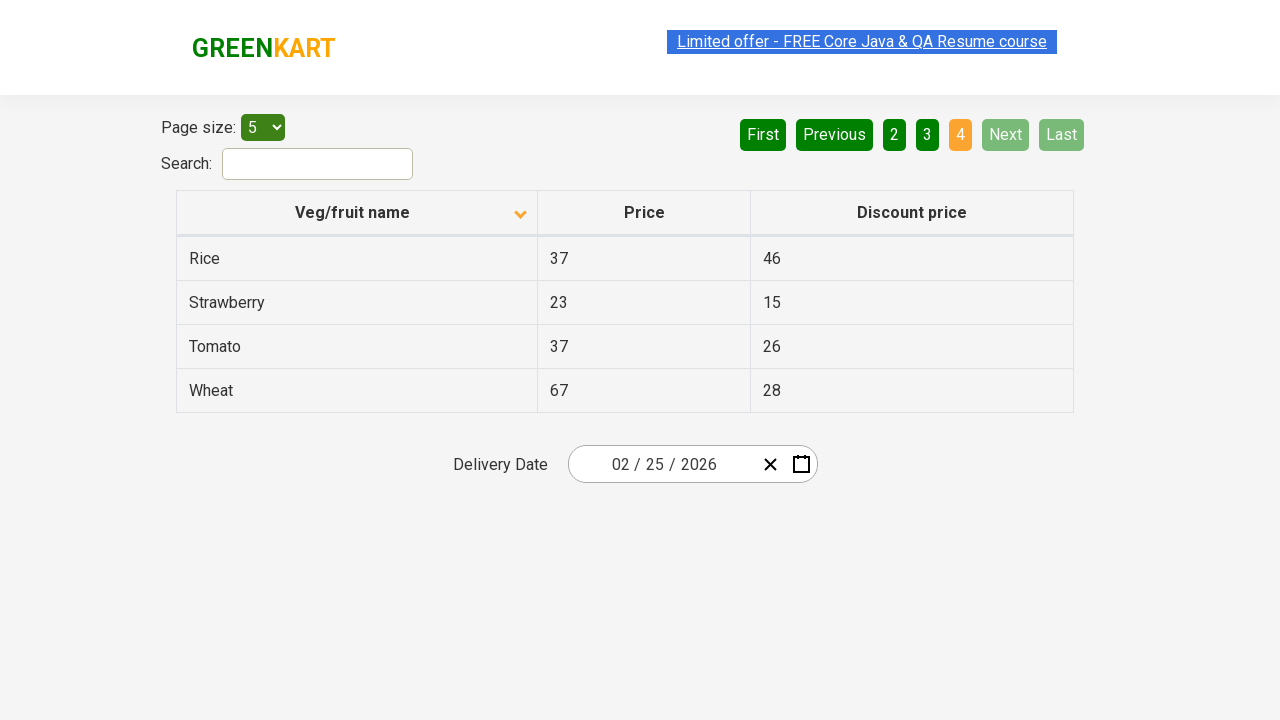